Fills out a web form using tab navigation between fields and submits it

Starting URL: https://www.selenium.dev/selenium/web/web-form.html

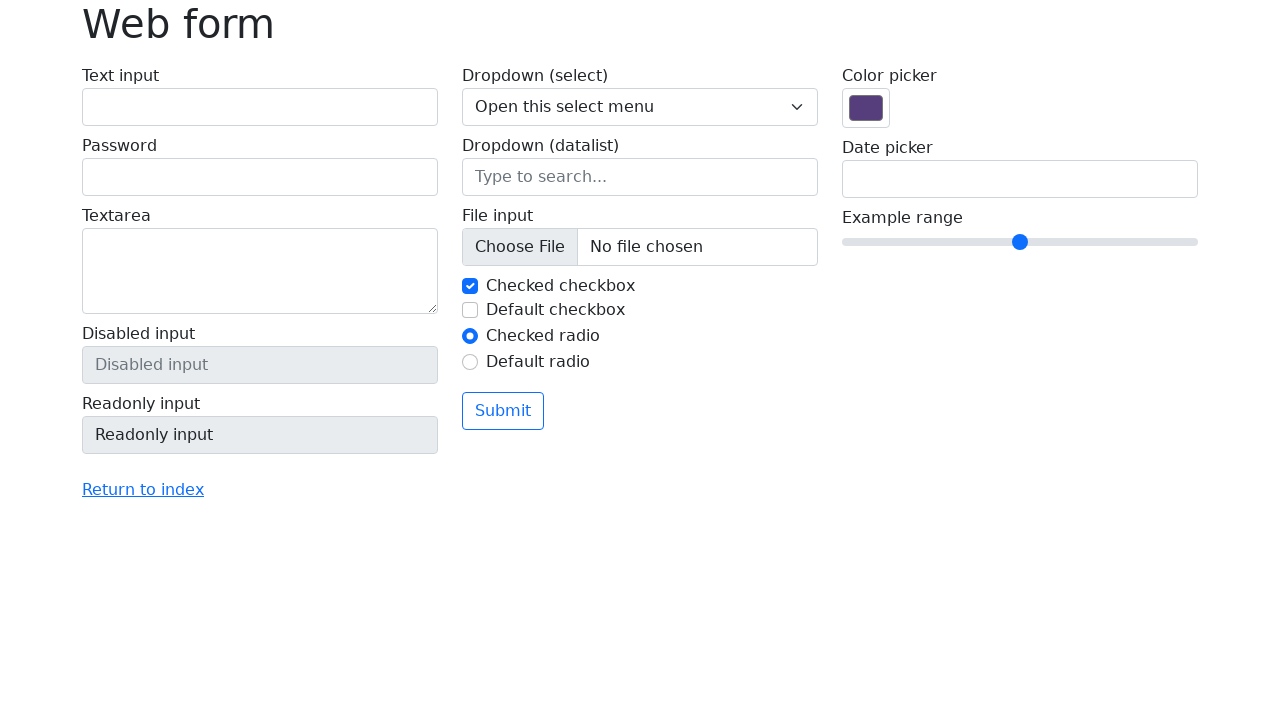

Filled text input field with 'Adel' on xpath=//input[@name='my-text']
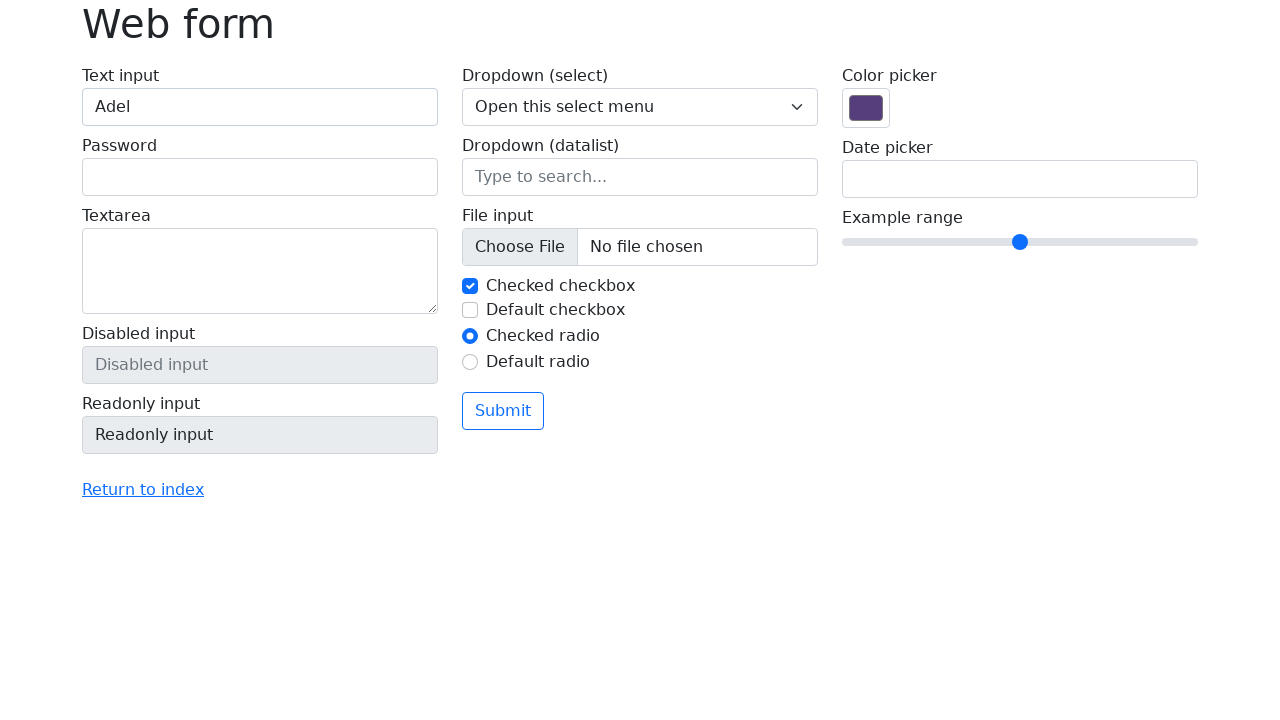

Pressed Tab to navigate to password field on xpath=//input[@name='my-text']
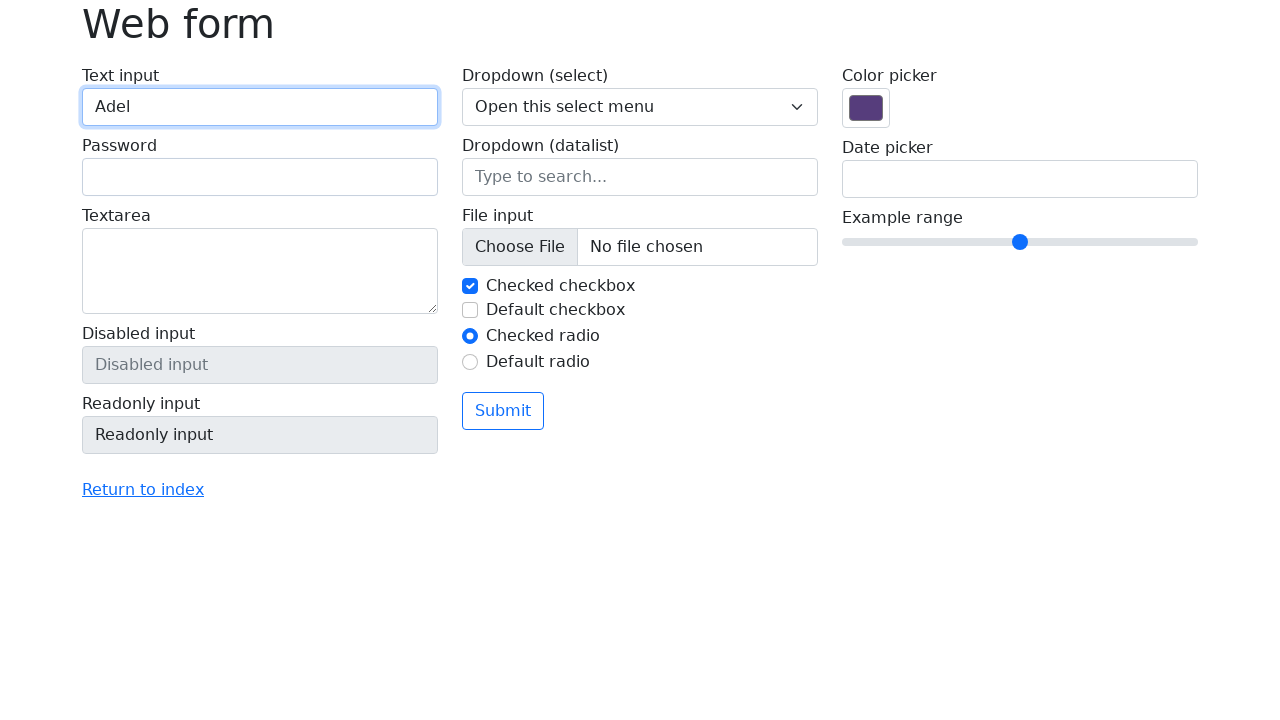

Entered password '123456'
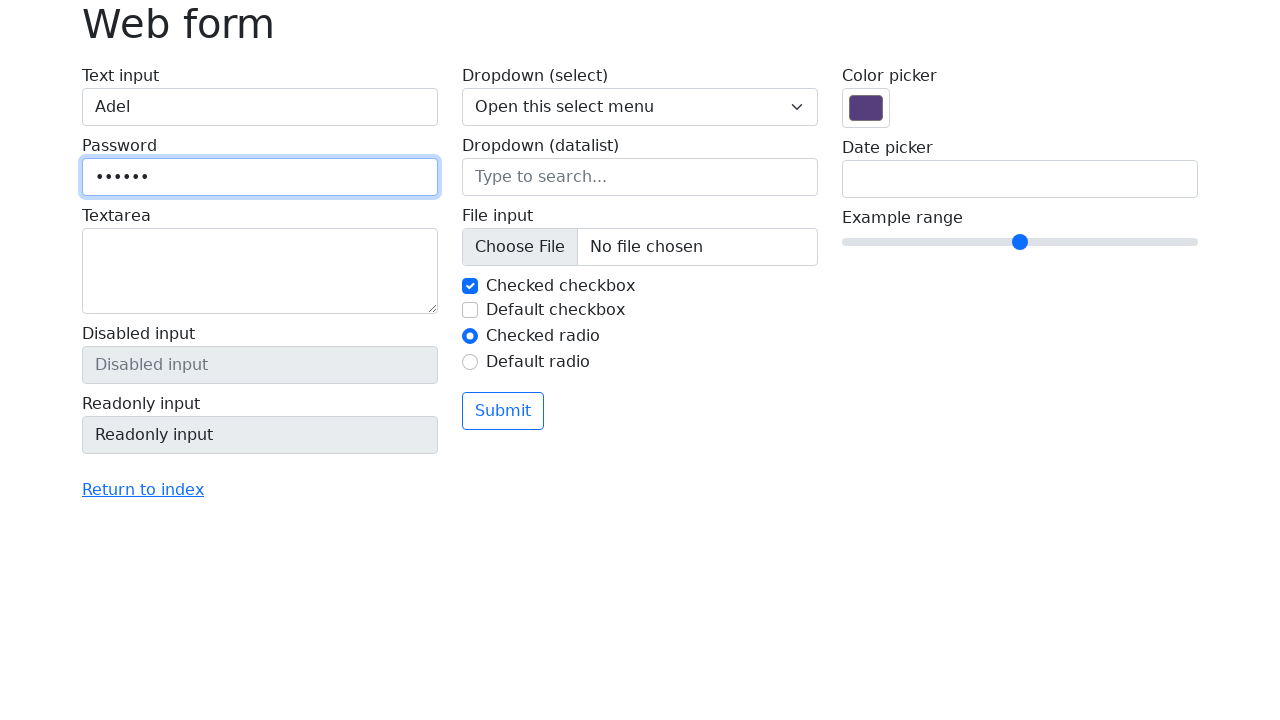

Pressed Tab to navigate to textarea field
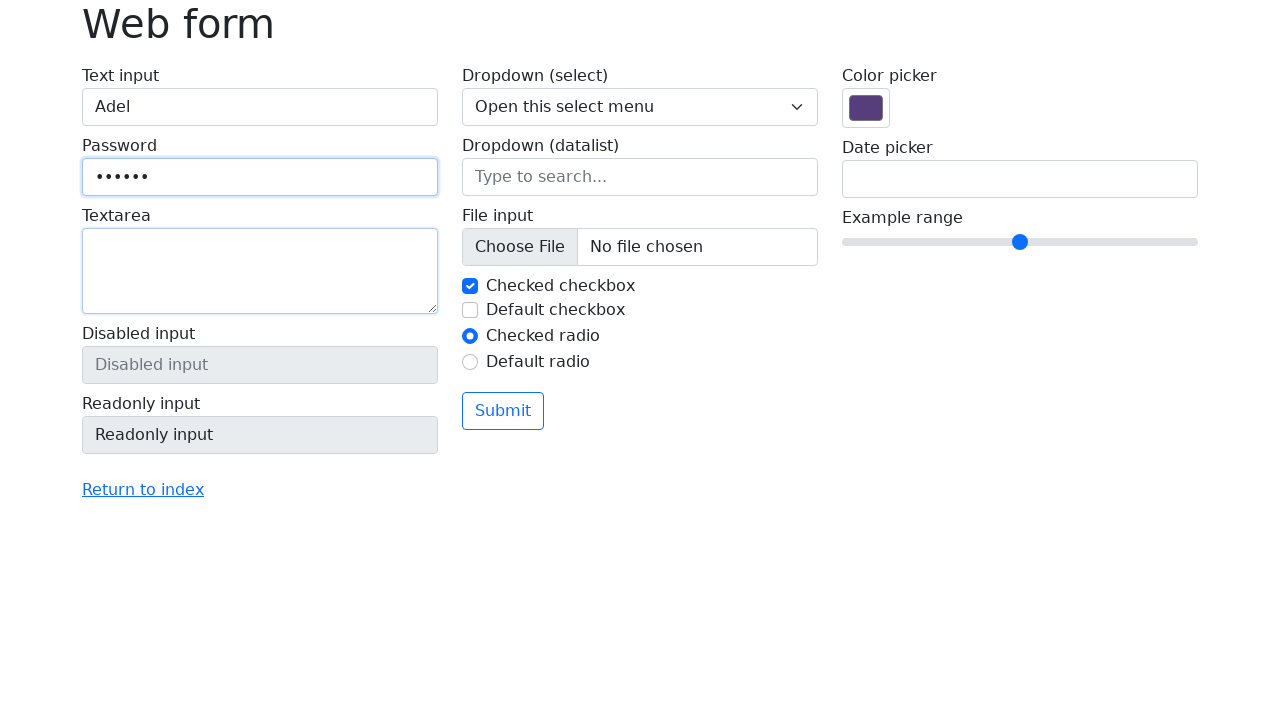

Entered text 'Hello world' in textarea
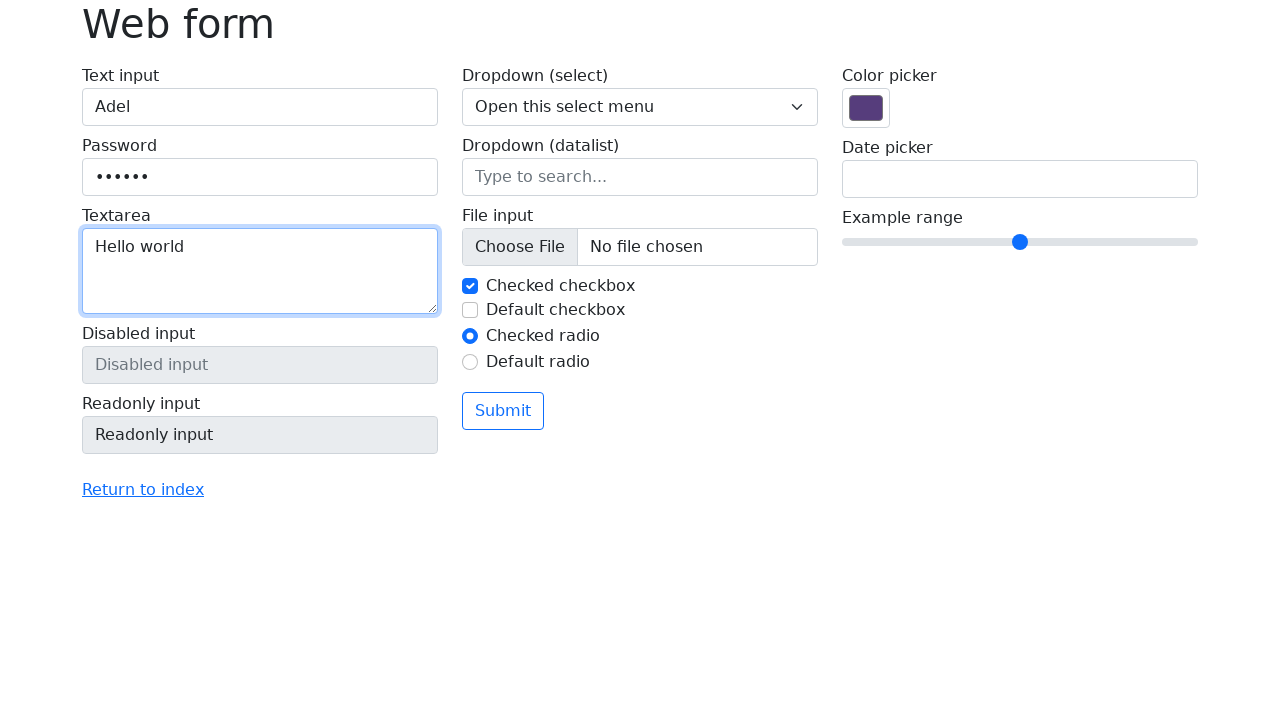

Pressed Tab to navigate to dropdown field
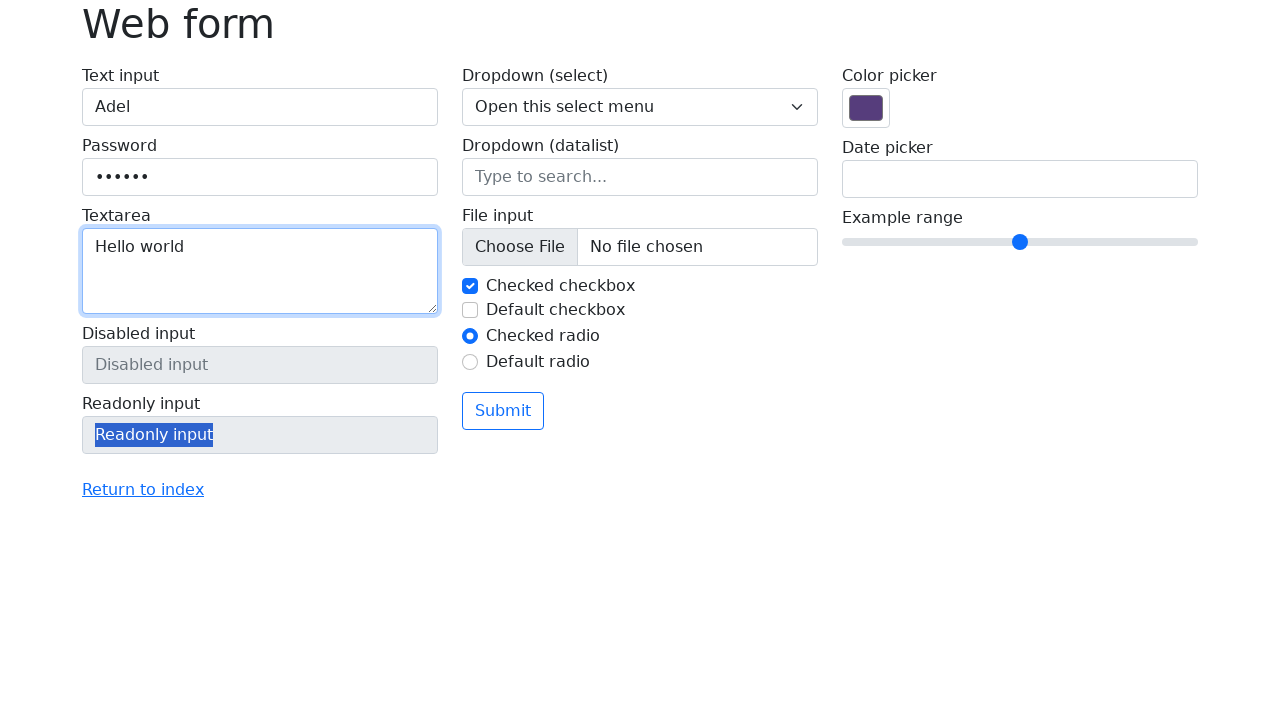

Selected 'Three' from dropdown
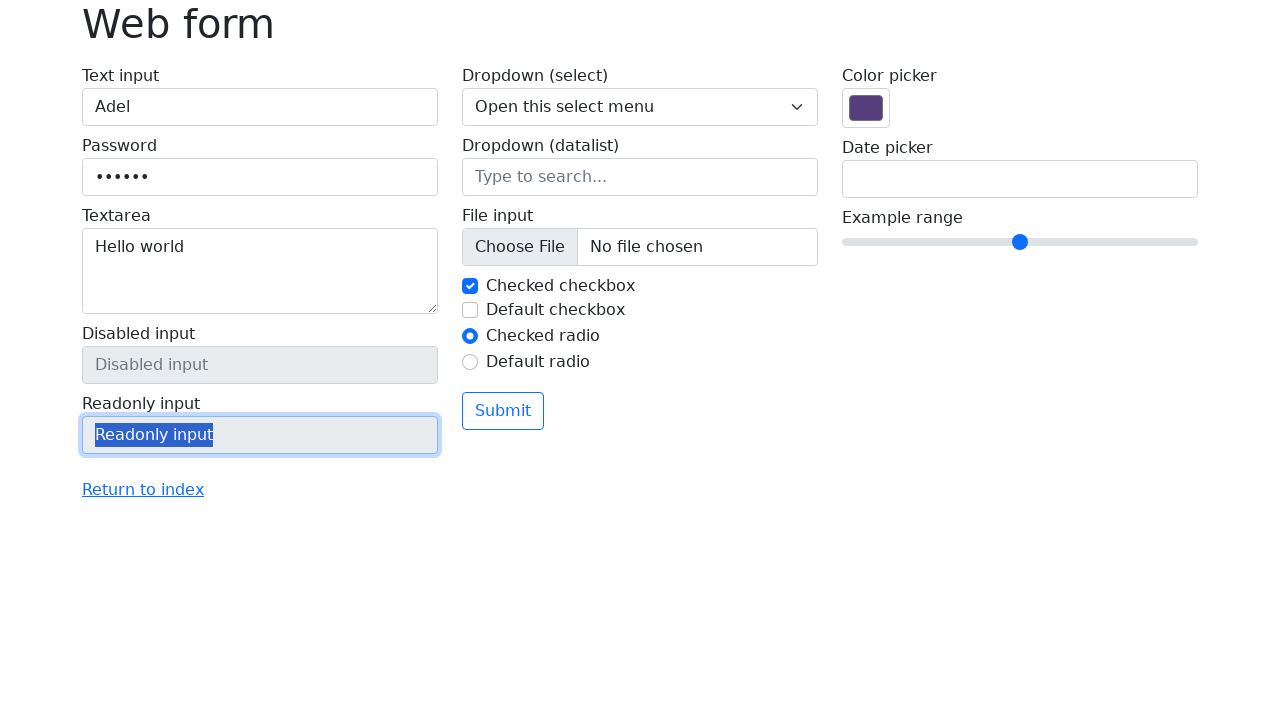

Pressed Tab to navigate to datalist field
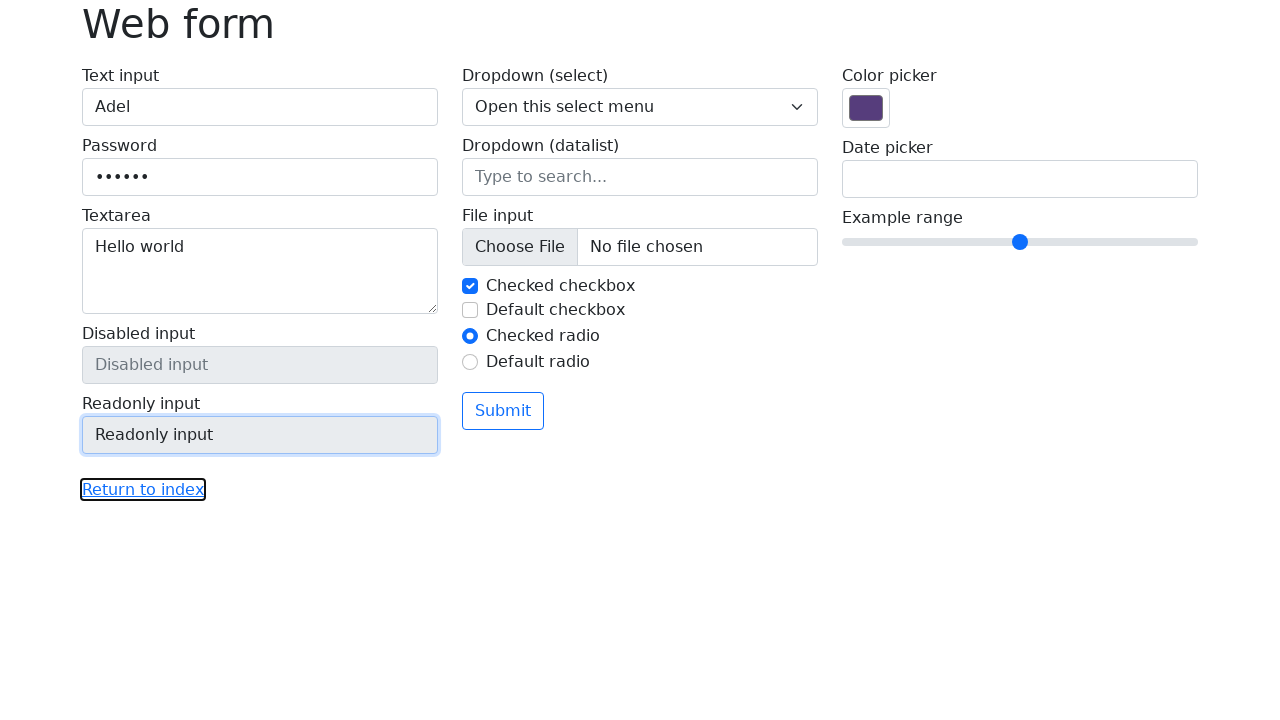

Entered 'New York' in datalist field
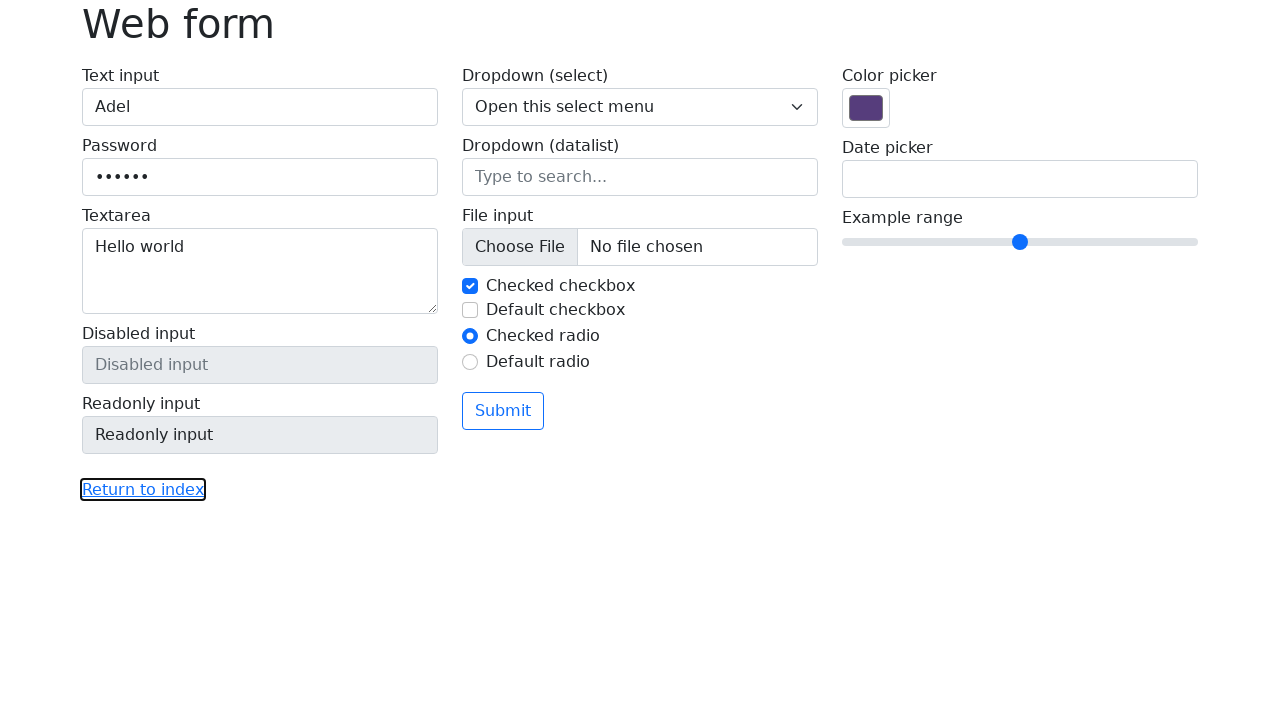

Pressed Tab to navigate to checkbox field
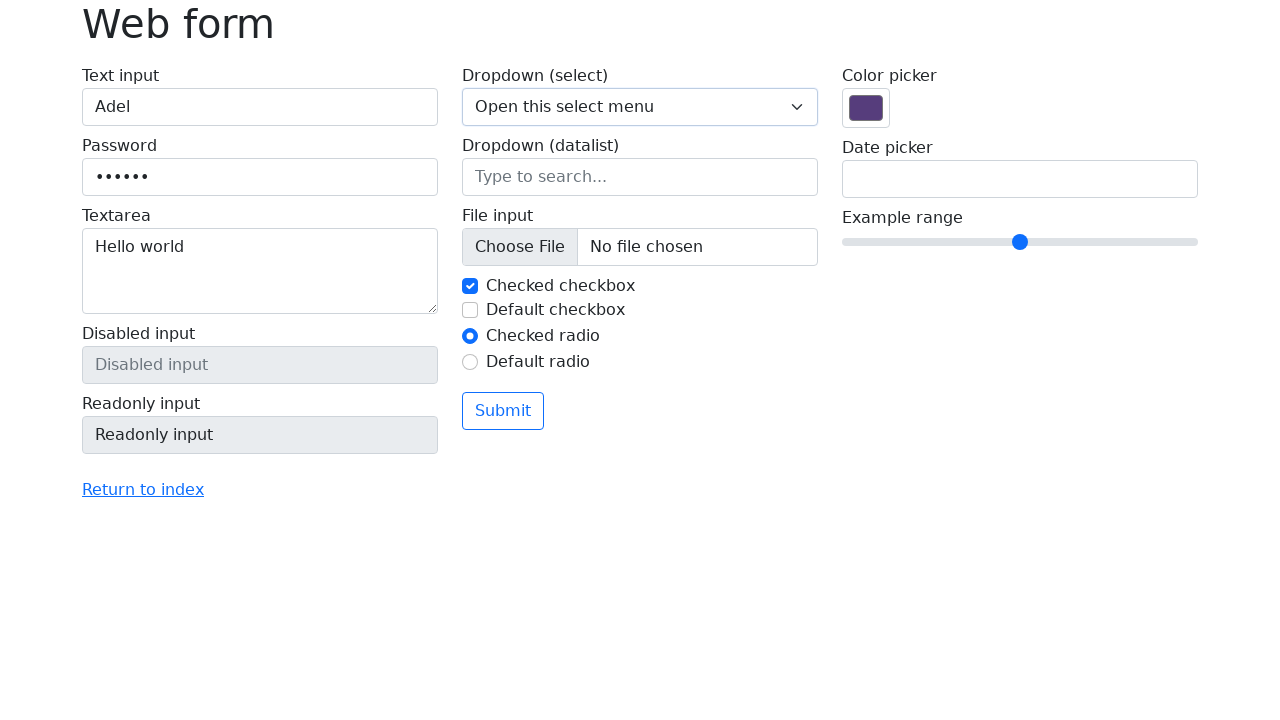

Pressed Space to check the checkbox
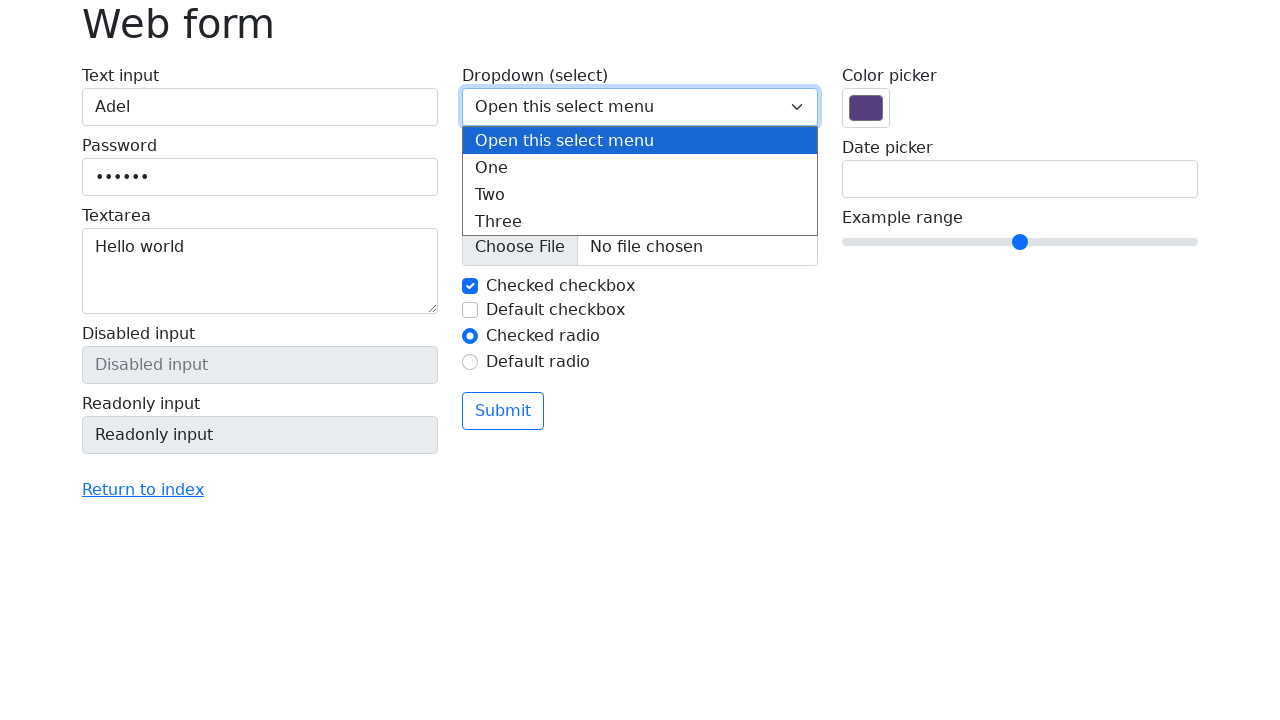

Pressed Tab to navigate to submit button
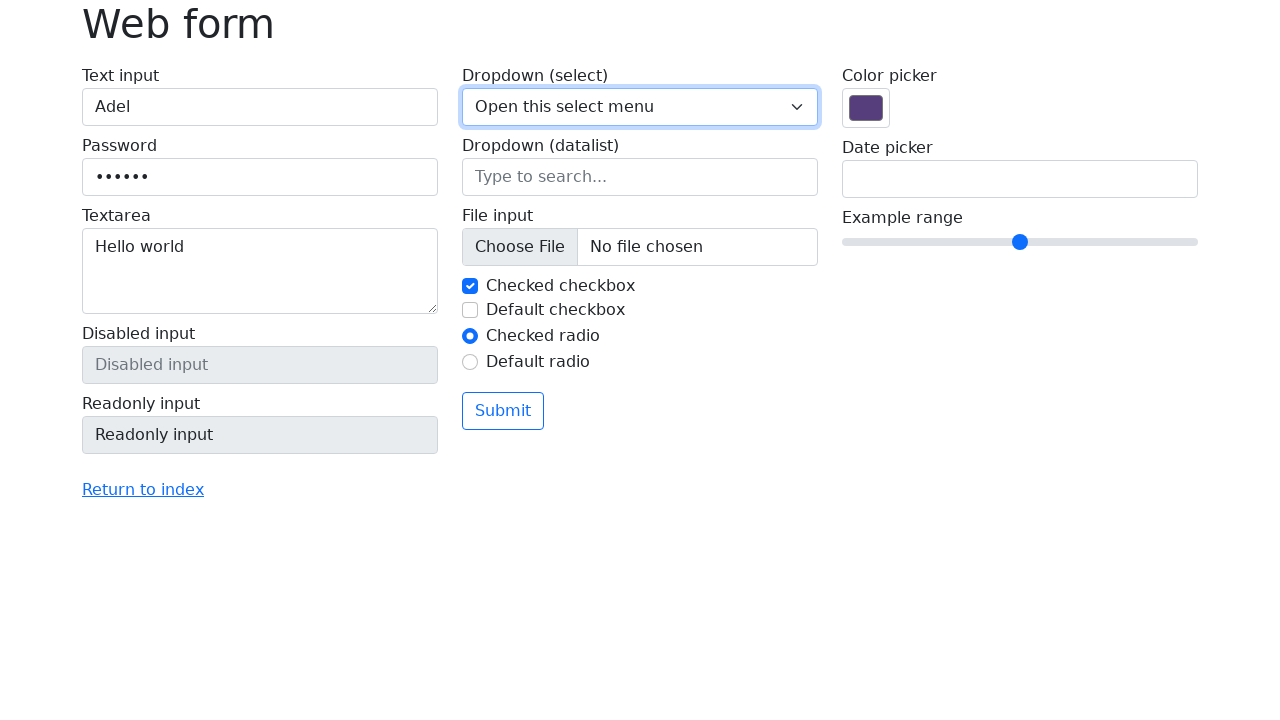

Pressed Enter to activate submit button
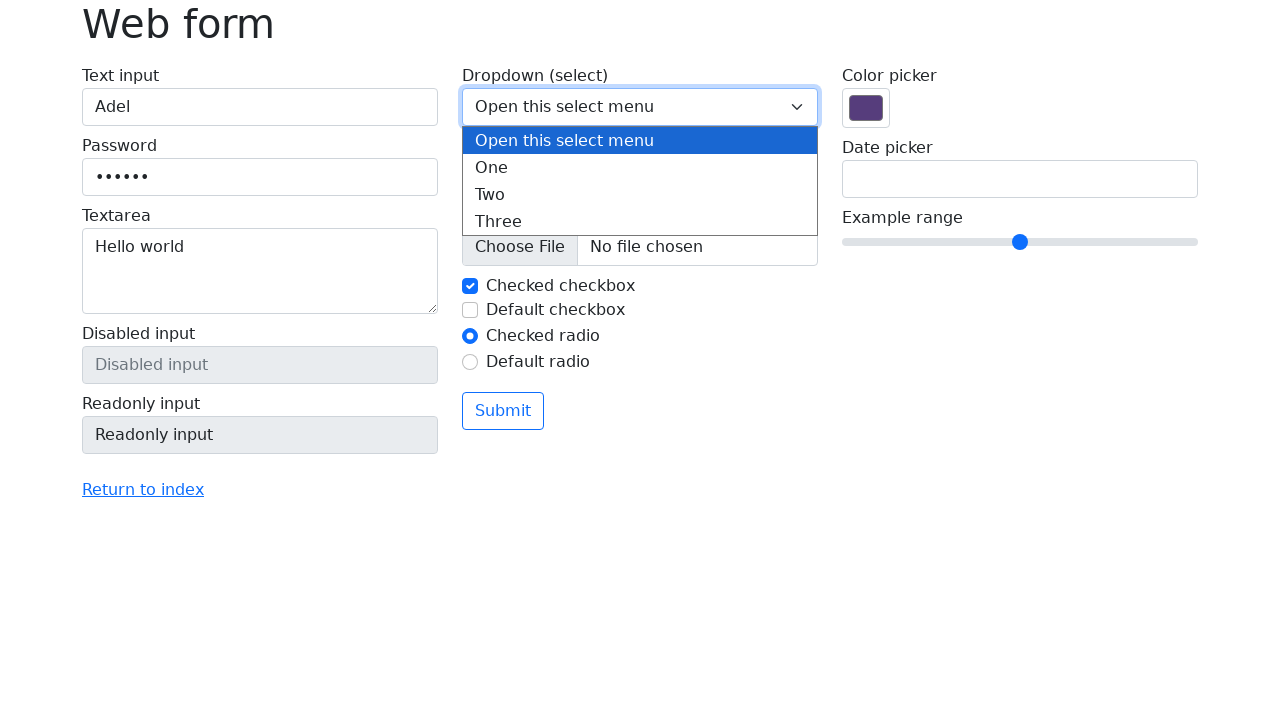

Clicked submit button to submit form at (503, 411) on xpath=//button[@type='submit']
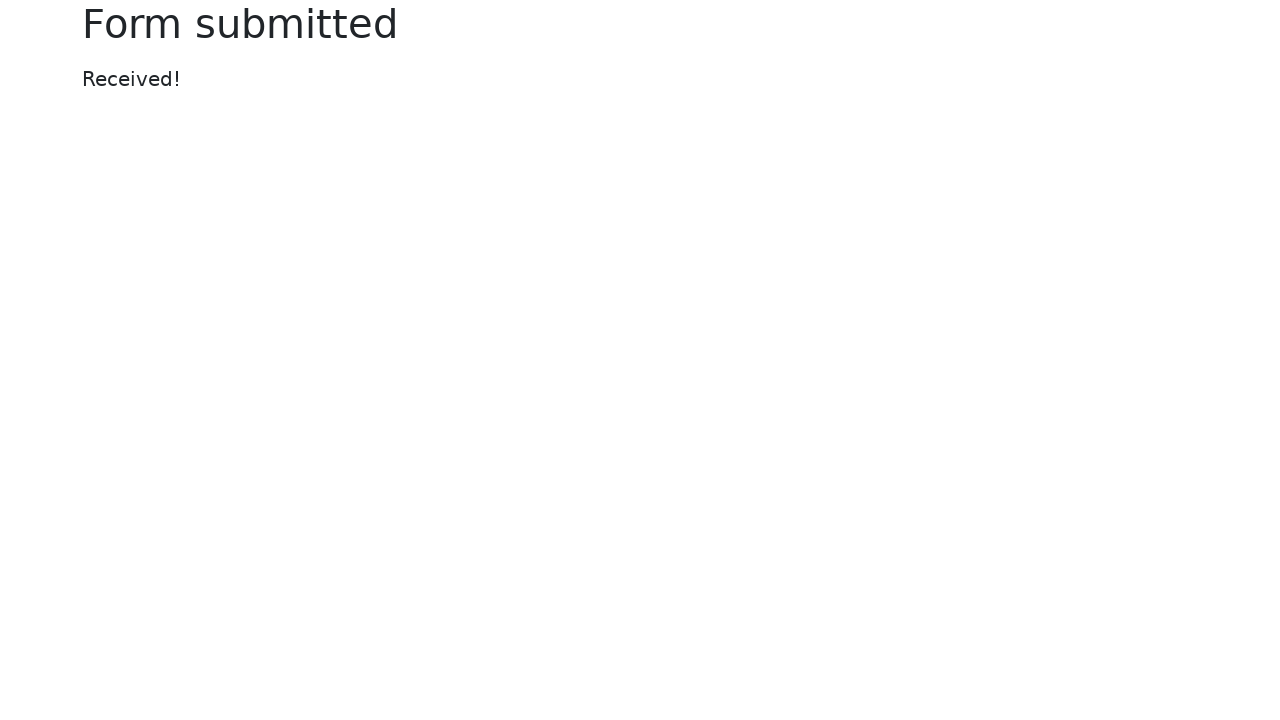

Form submission confirmation message appeared
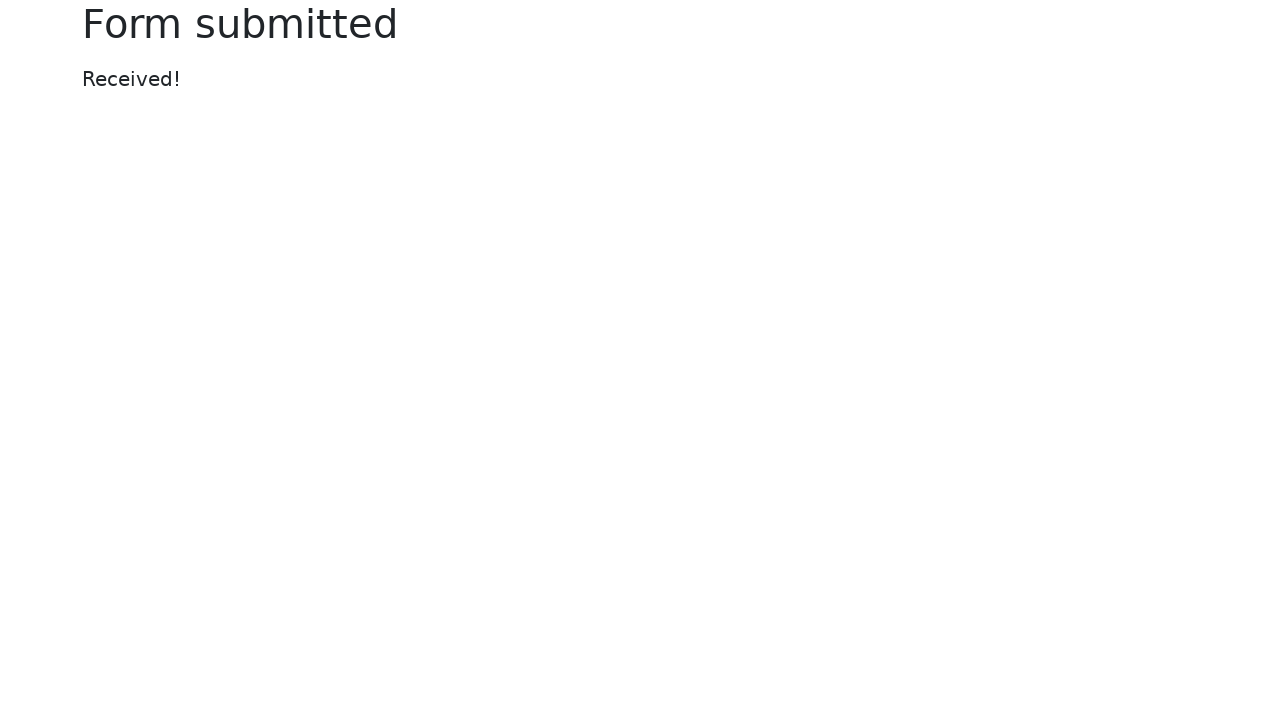

Verified form submission message contains 'Received!'
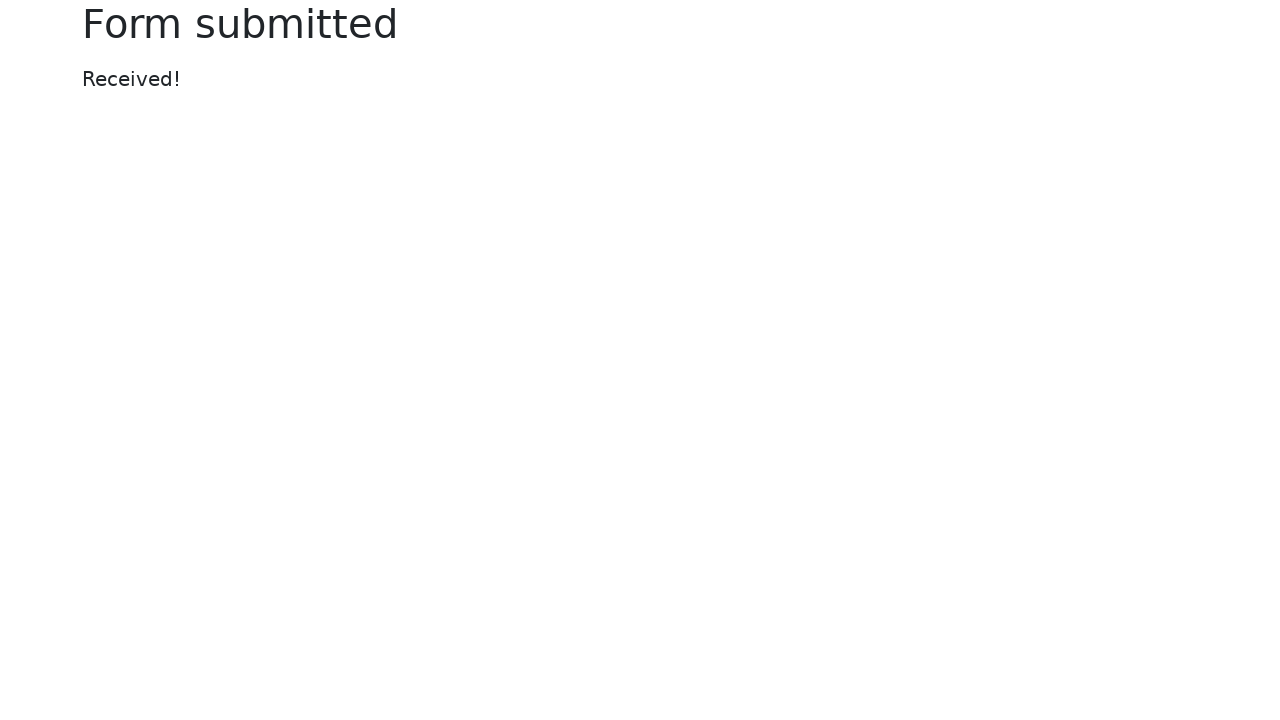

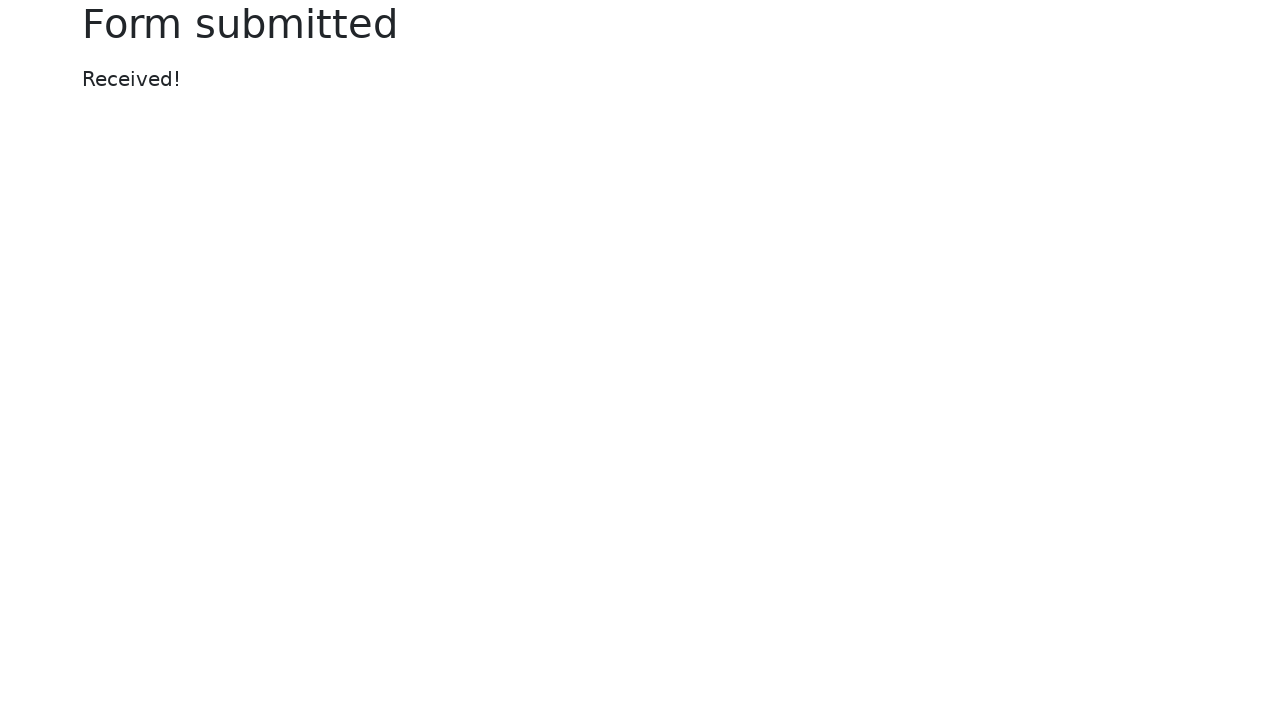